Tests window handling functionality by opening a new window through a button click and switching between parent and child windows

Starting URL: https://www.hyrtutorials.com/p/window-handles-practice.html

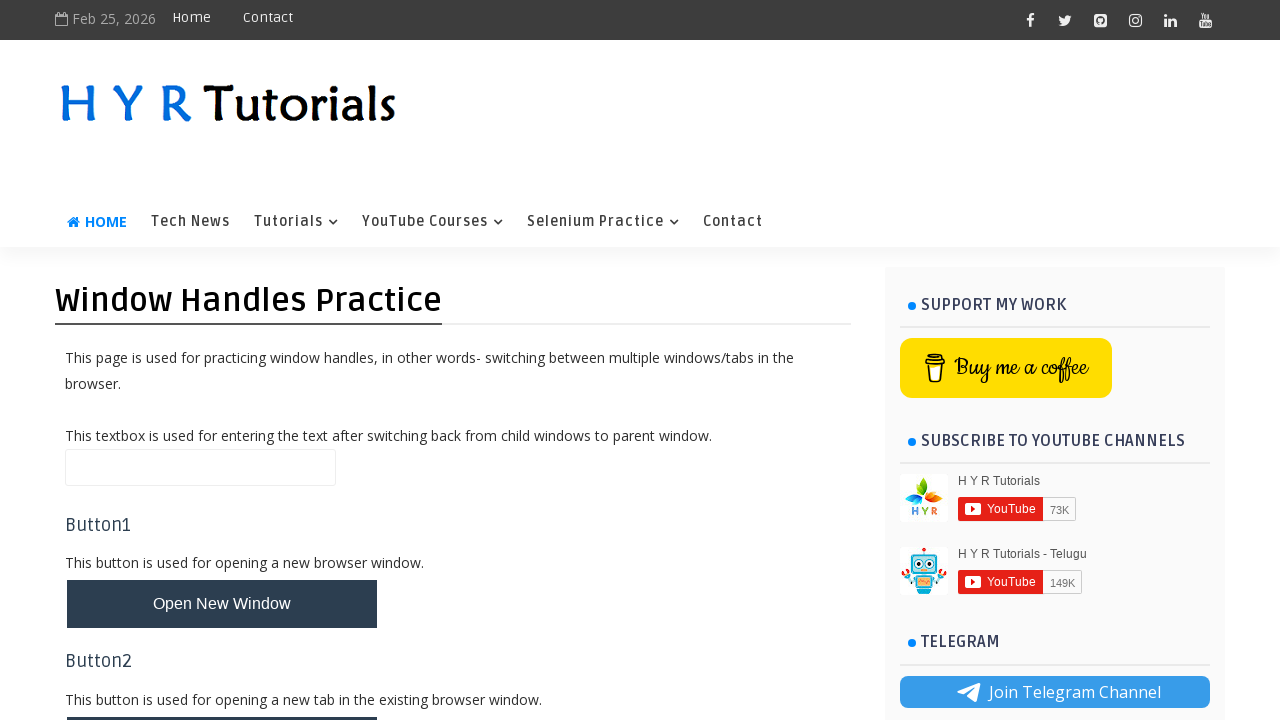

Clicked button to open new window at (222, 604) on #newWindowBtn
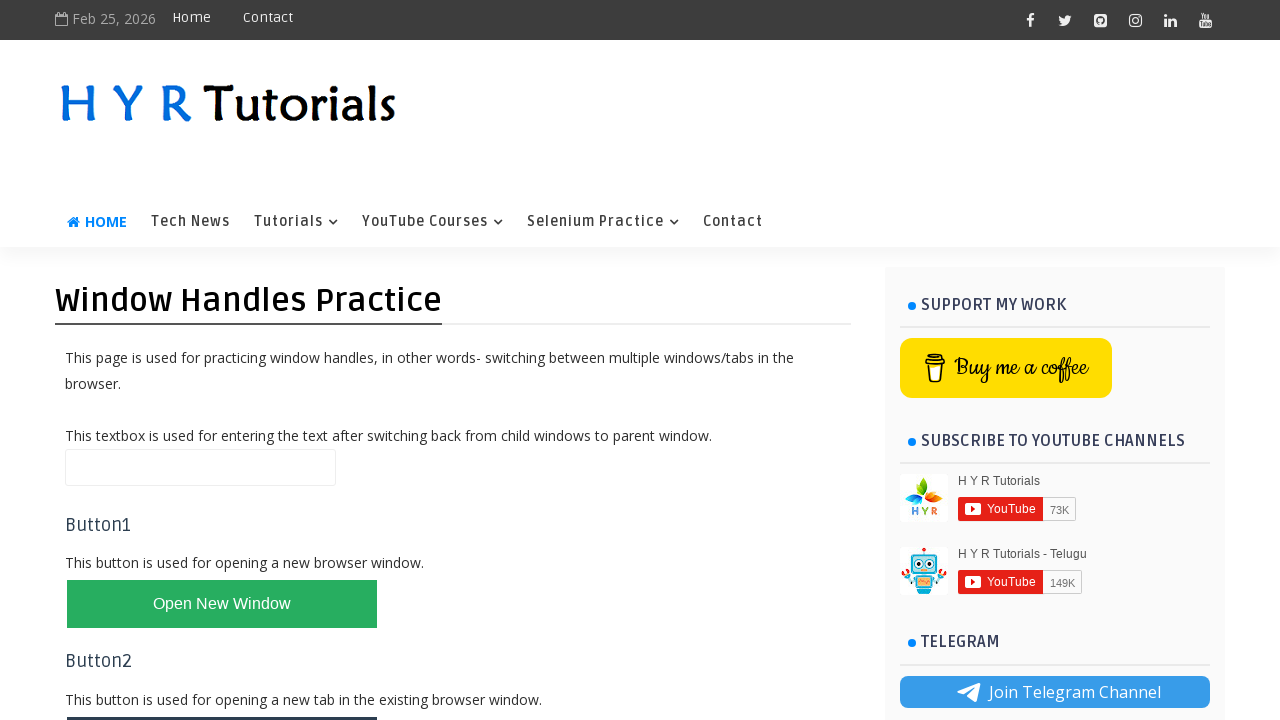

Clicked button and waited for new page to open at (222, 604) on #newWindowBtn
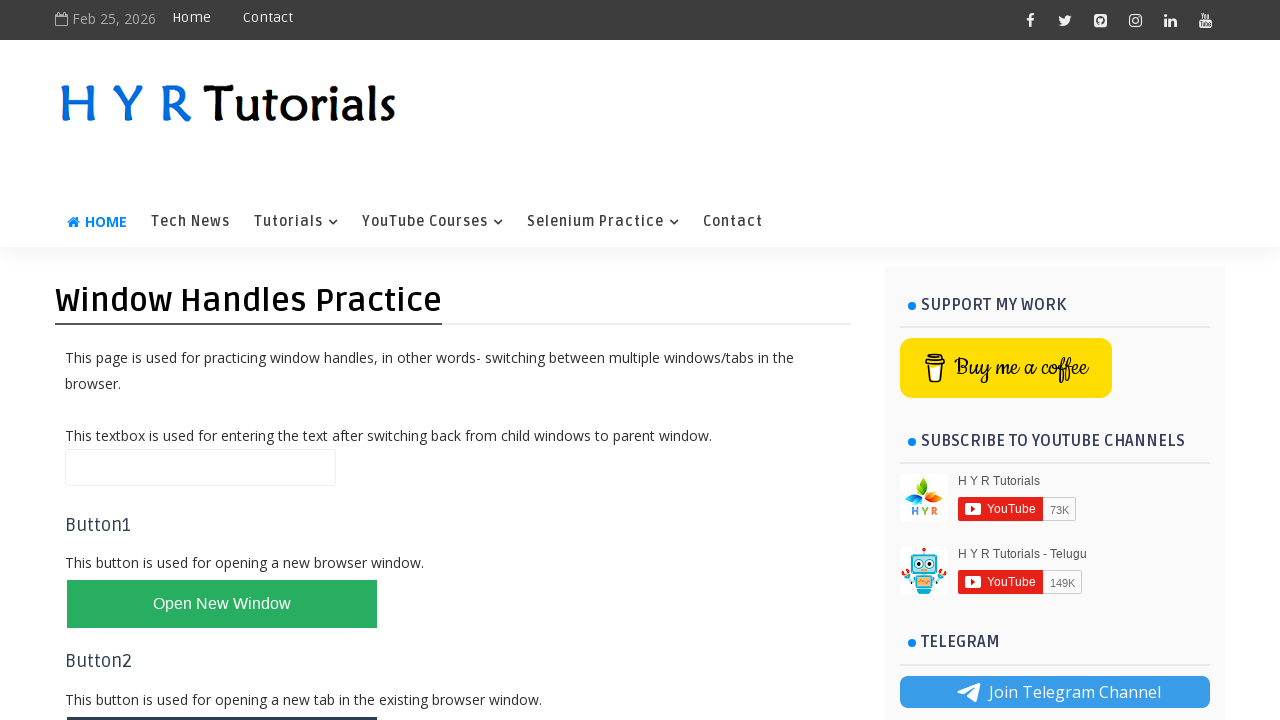

Captured new page object from context
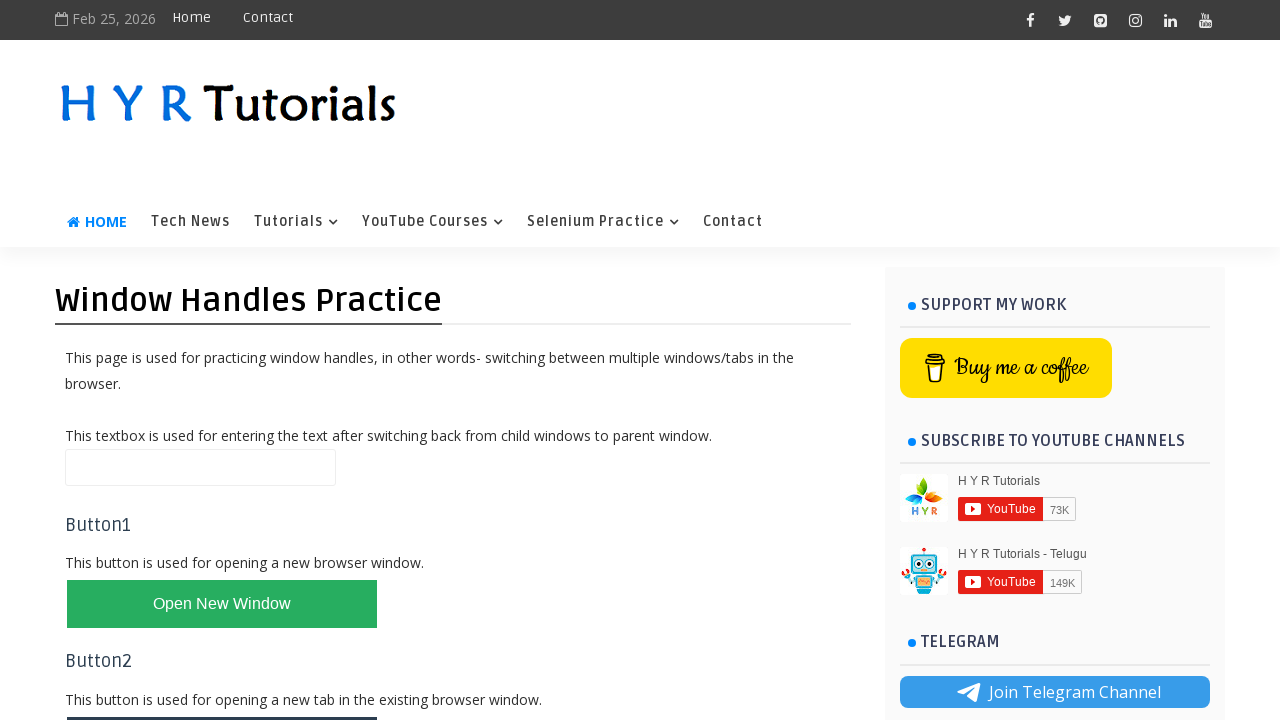

New page loaded successfully
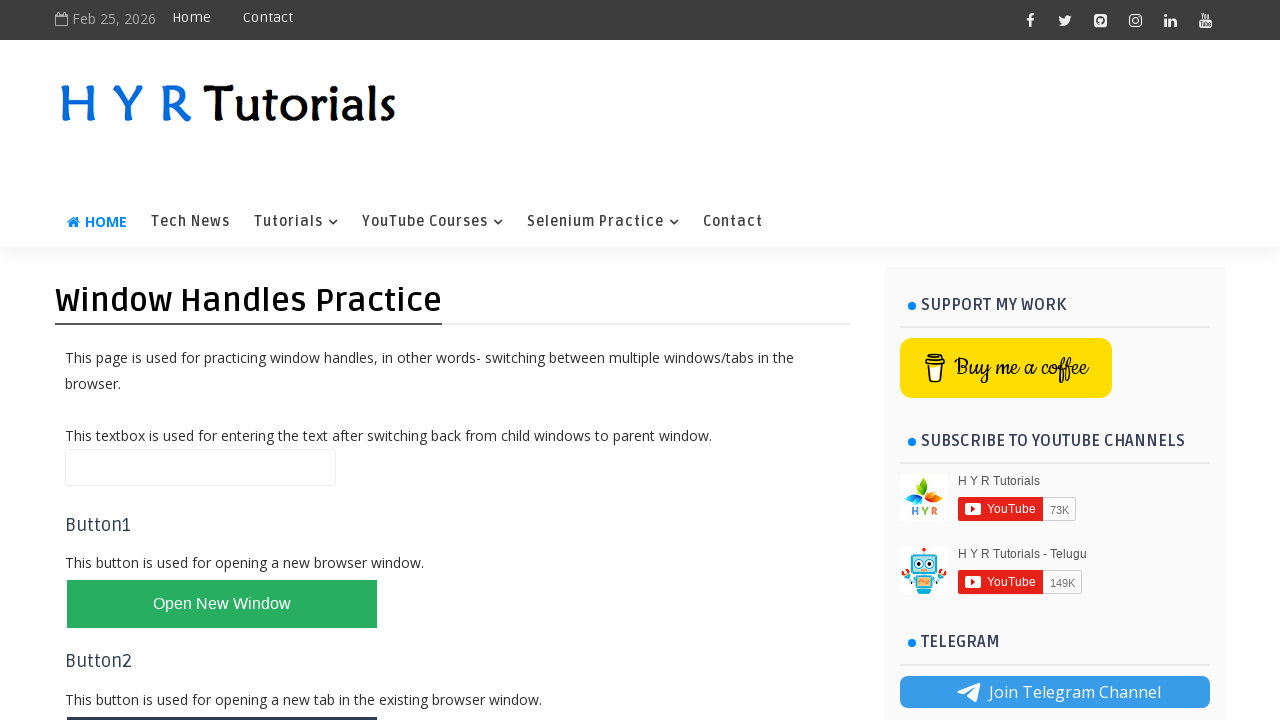

Retrieved parent window URL: https://www.hyrtutorials.com/p/window-handles-practice.html
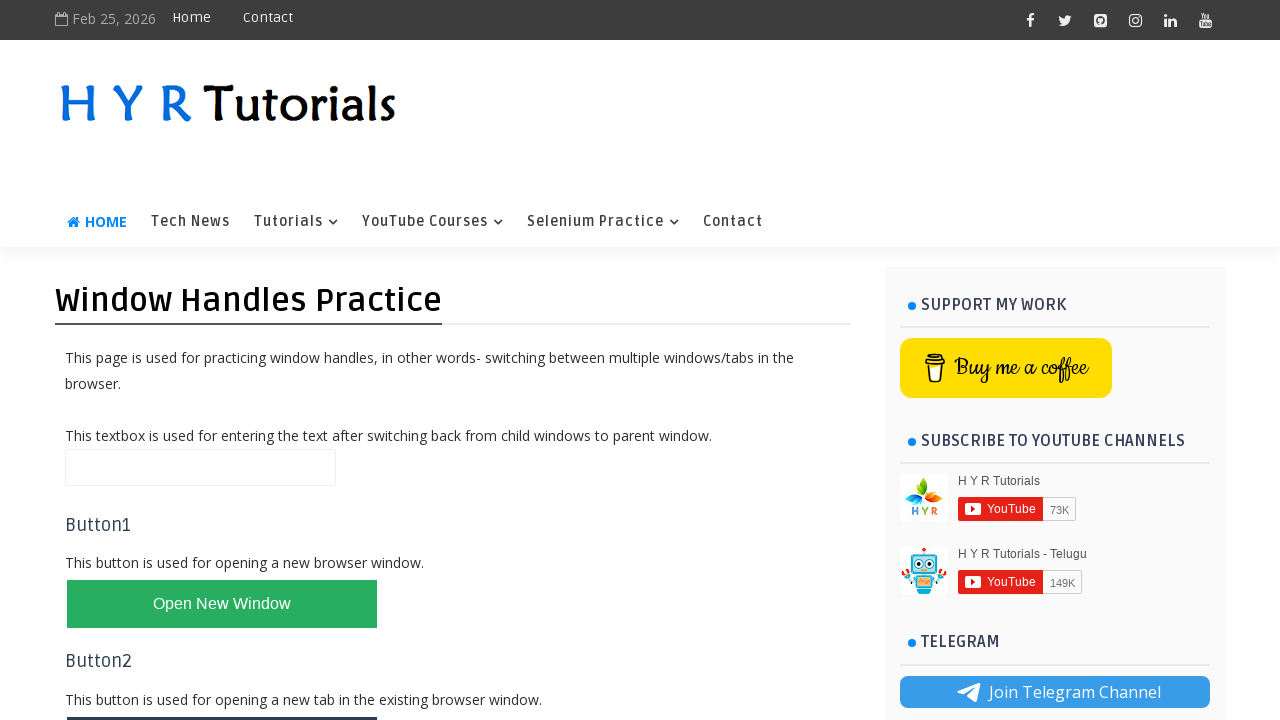

Retrieved parent window title: <bound method Page.title of <Page url='https://www.hyrtutorials.com/p/window-handles-practice.html'>>
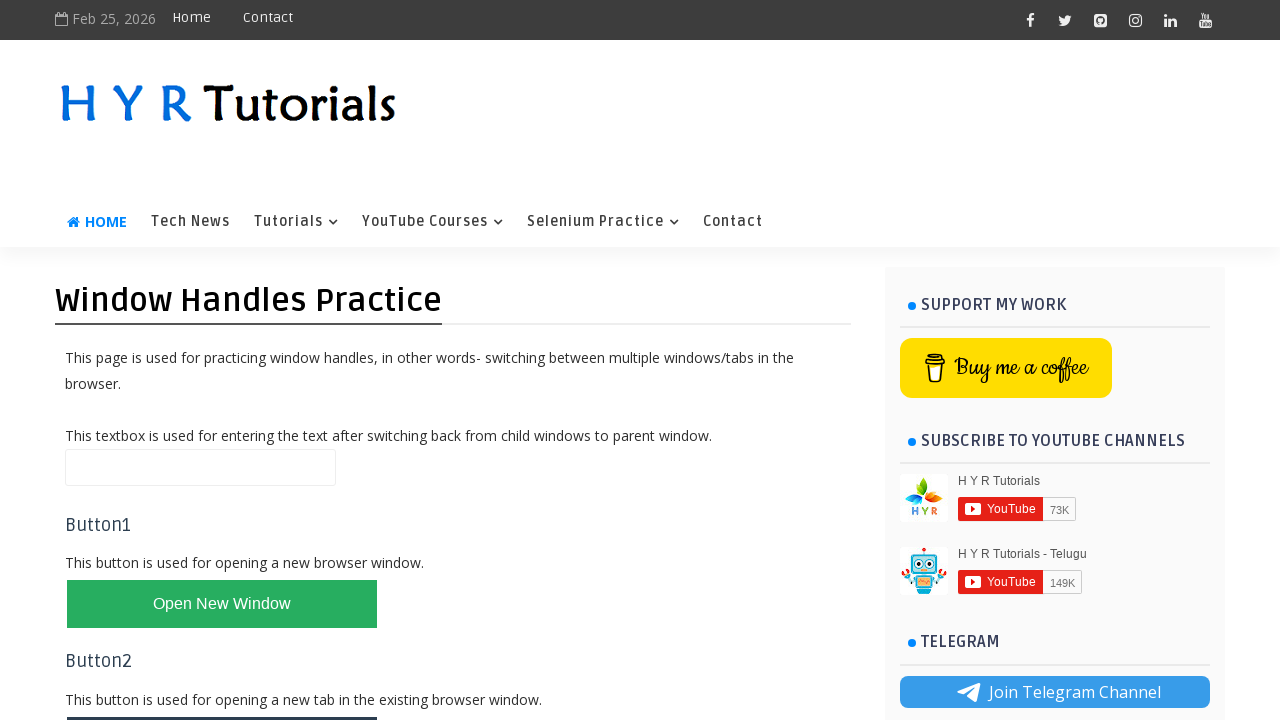

Retrieved child window URL: https://www.hyrtutorials.com/p/basic-controls.html
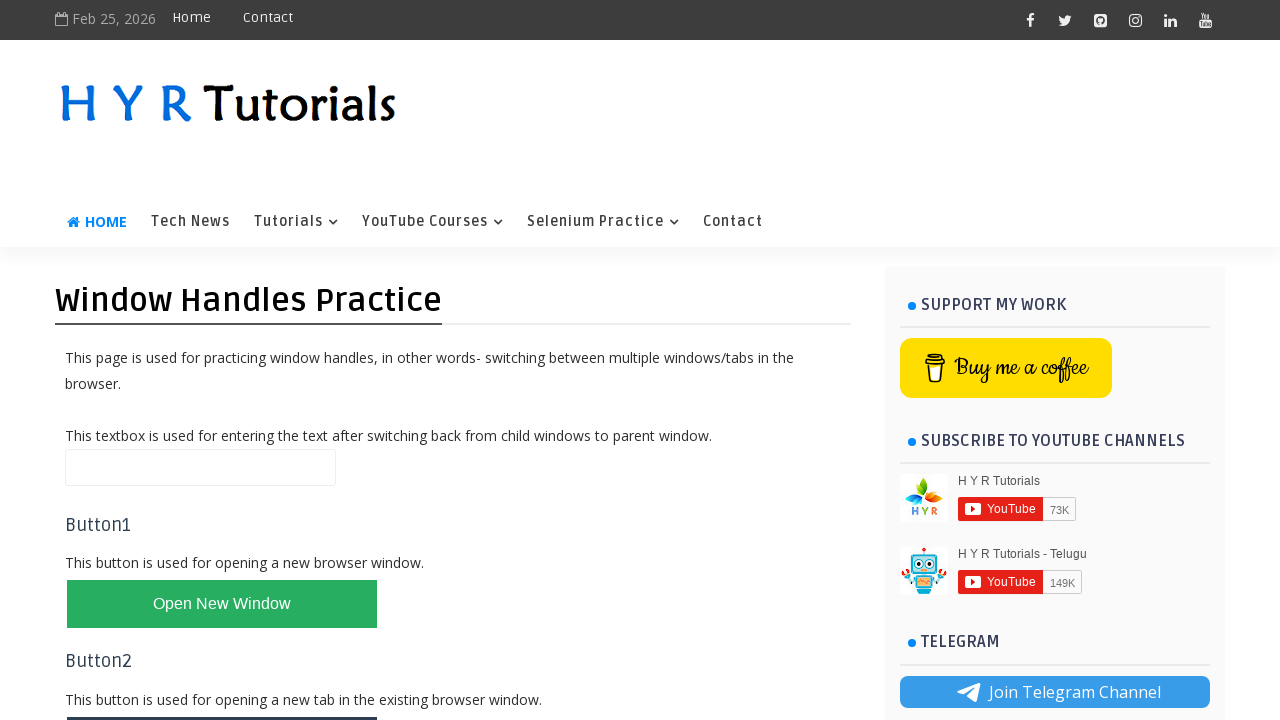

Retrieved child window title: <bound method Page.title of <Page url='https://www.hyrtutorials.com/p/basic-controls.html'>>
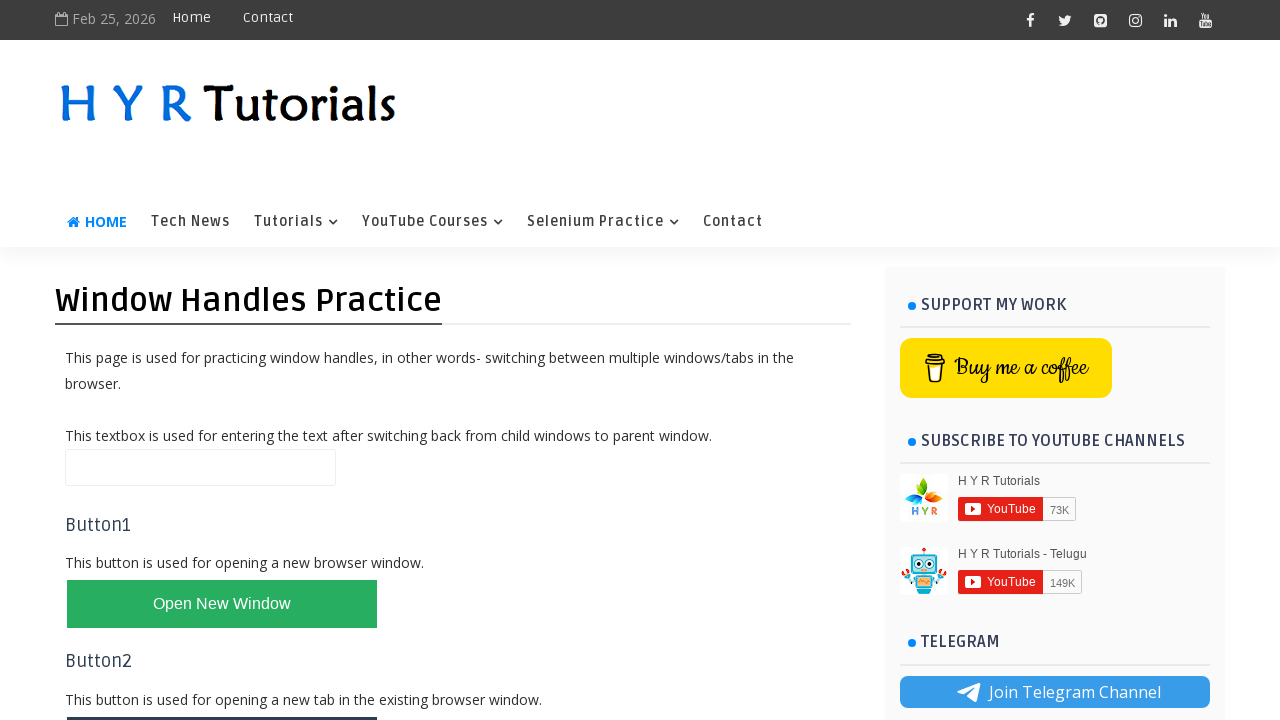

Parent and child windows remain open and accessible
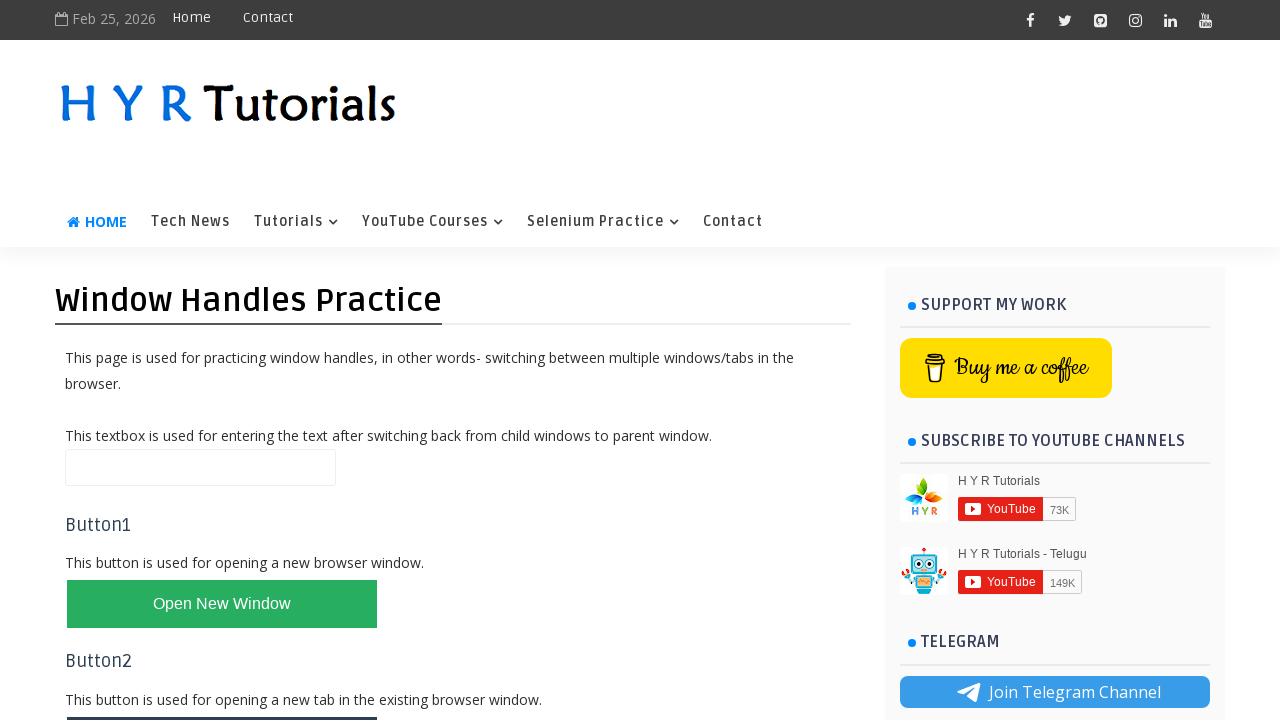

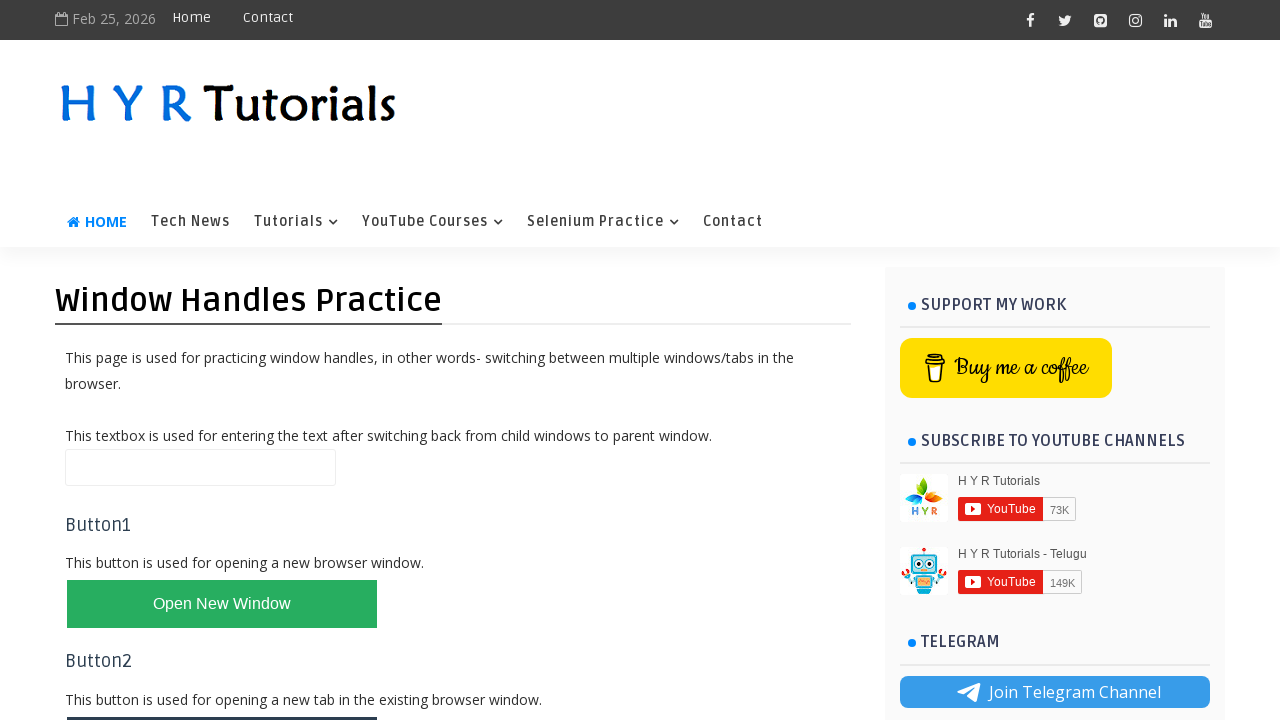